Simple test that opens the QA practice application homepage

Starting URL: https://qa-practice.netlify.app

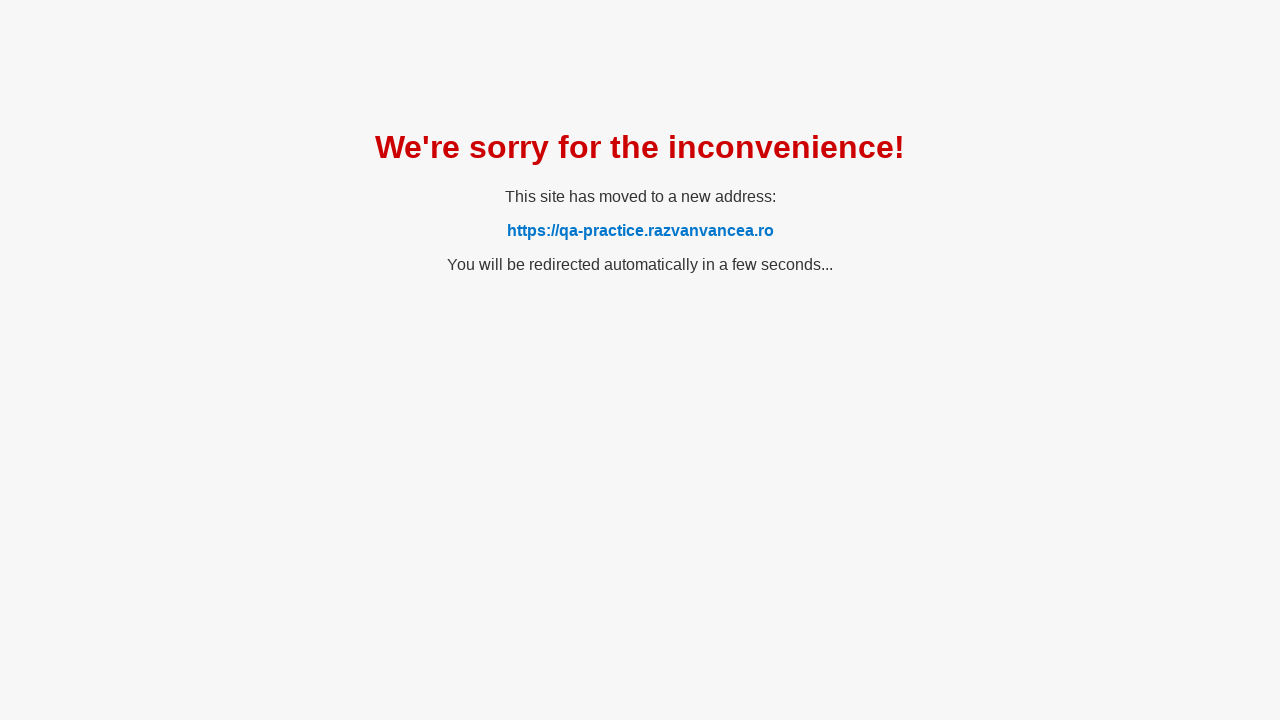

QA practice application homepage loaded successfully
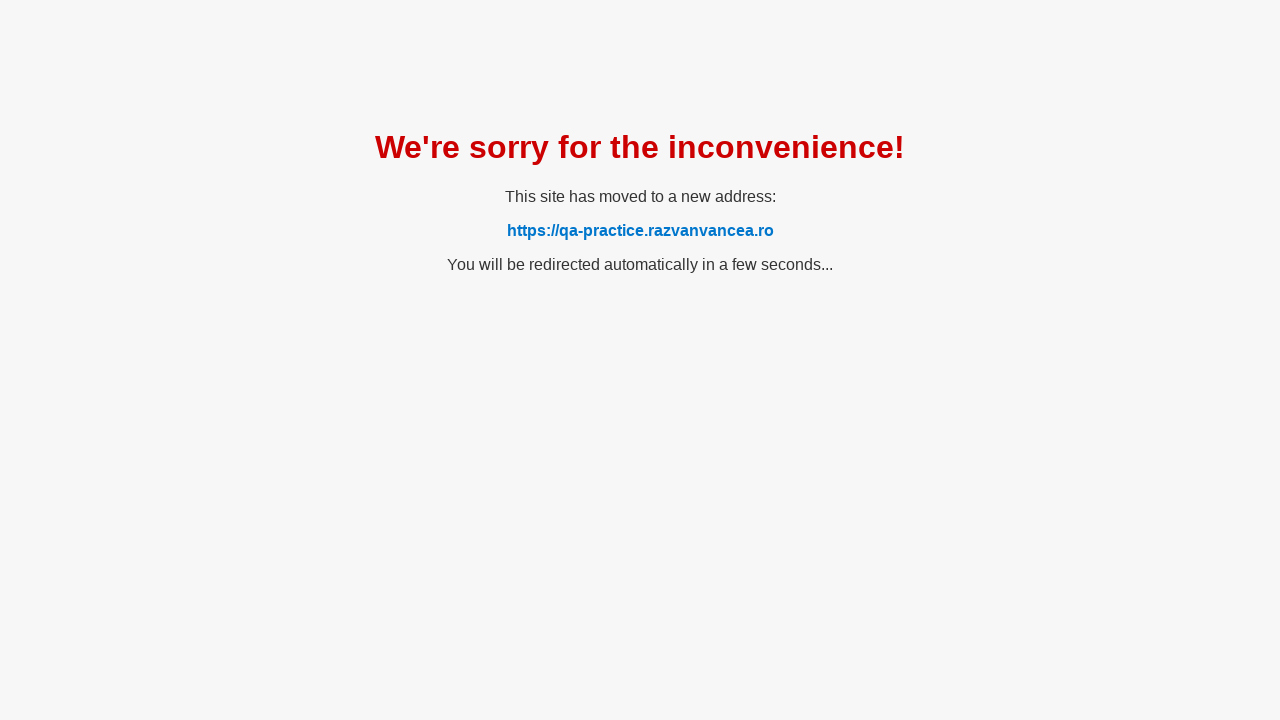

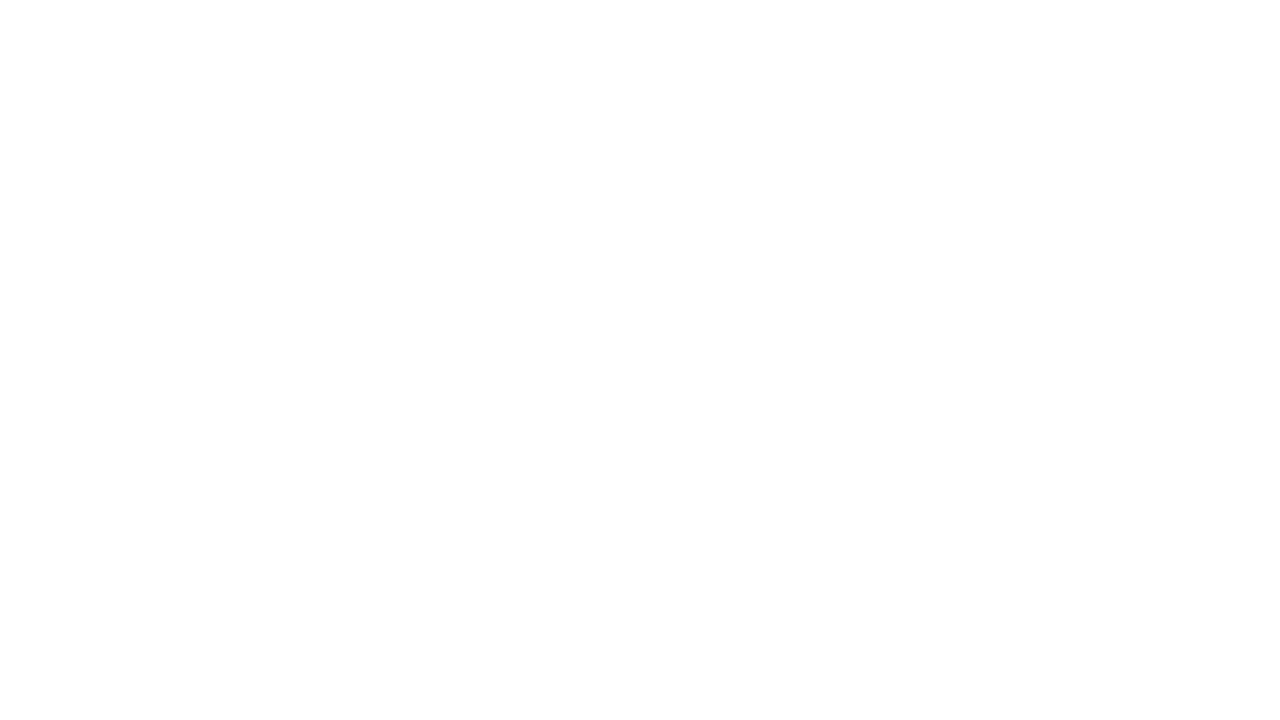